Navigates to Top List and then to the Esoteric Languages submenu to view top esoteric programming languages

Starting URL: http://www.99-bottles-of-beer.net/lyrics.html

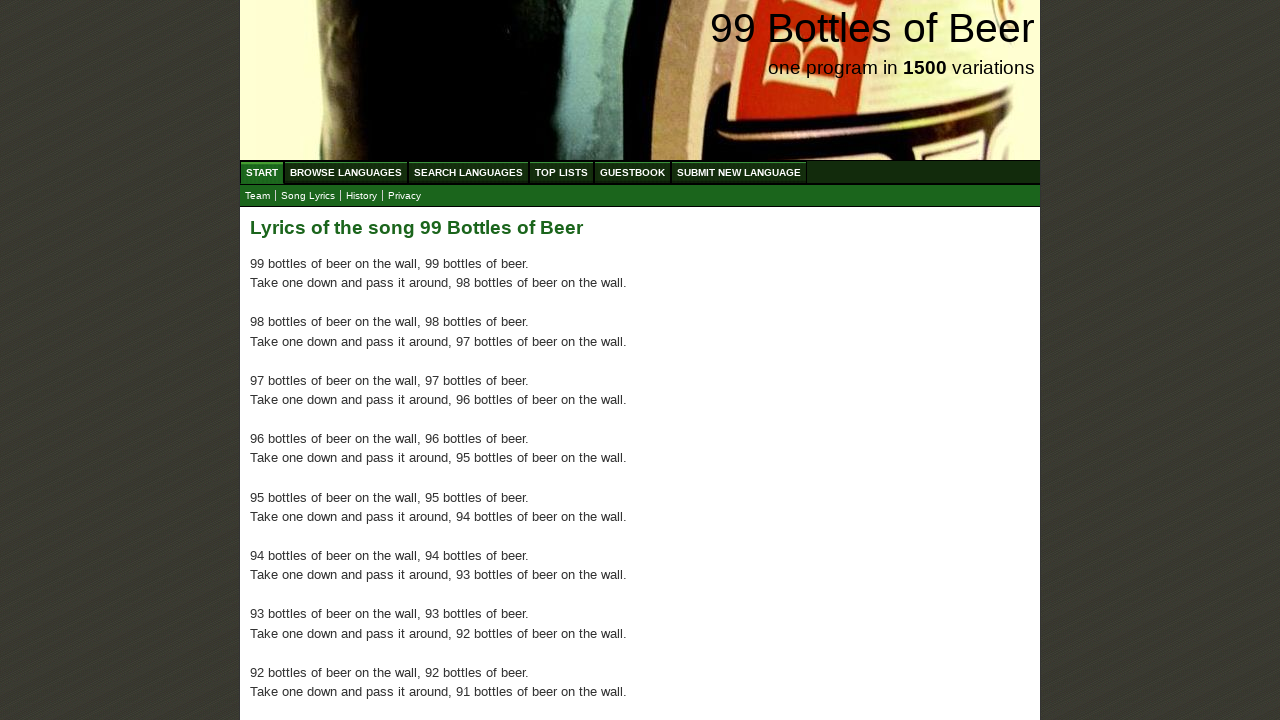

Clicked on Top List menu link at (562, 172) on a[href='/toplist.html']
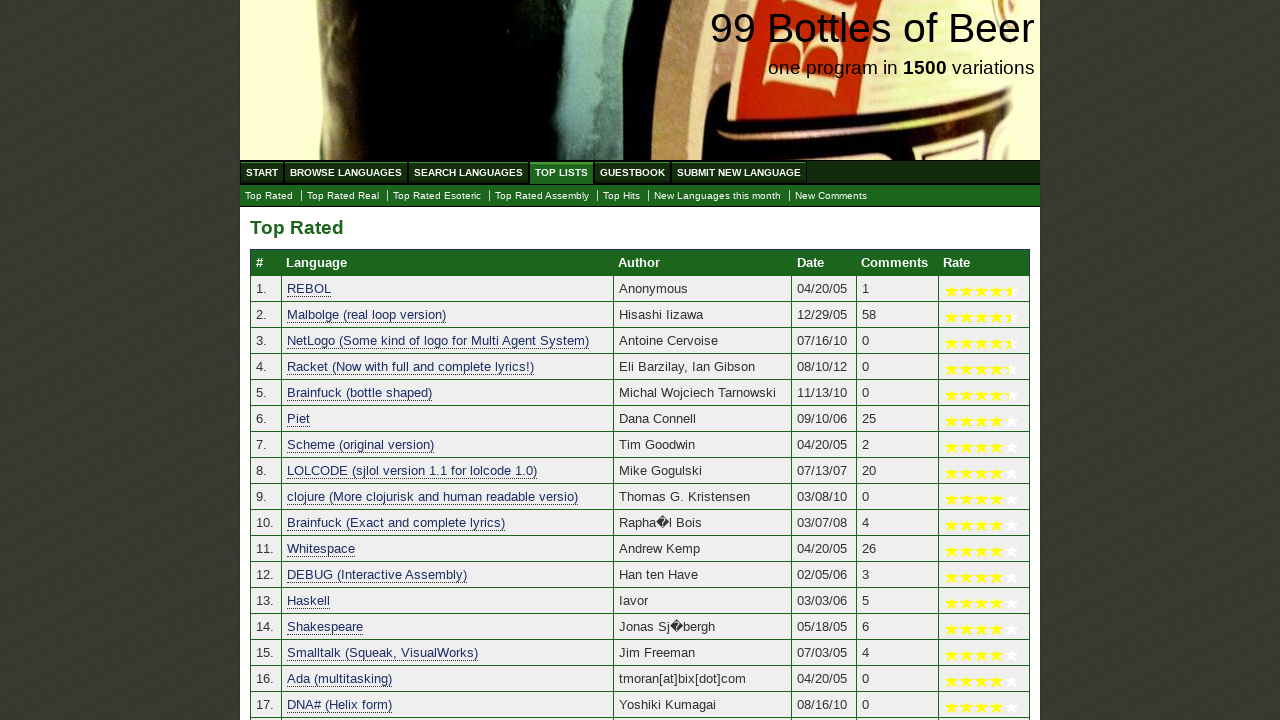

Clicked on Top Rated Esoteric Languages submenu at (437, 196) on a[href='./toplist_esoteric.html']
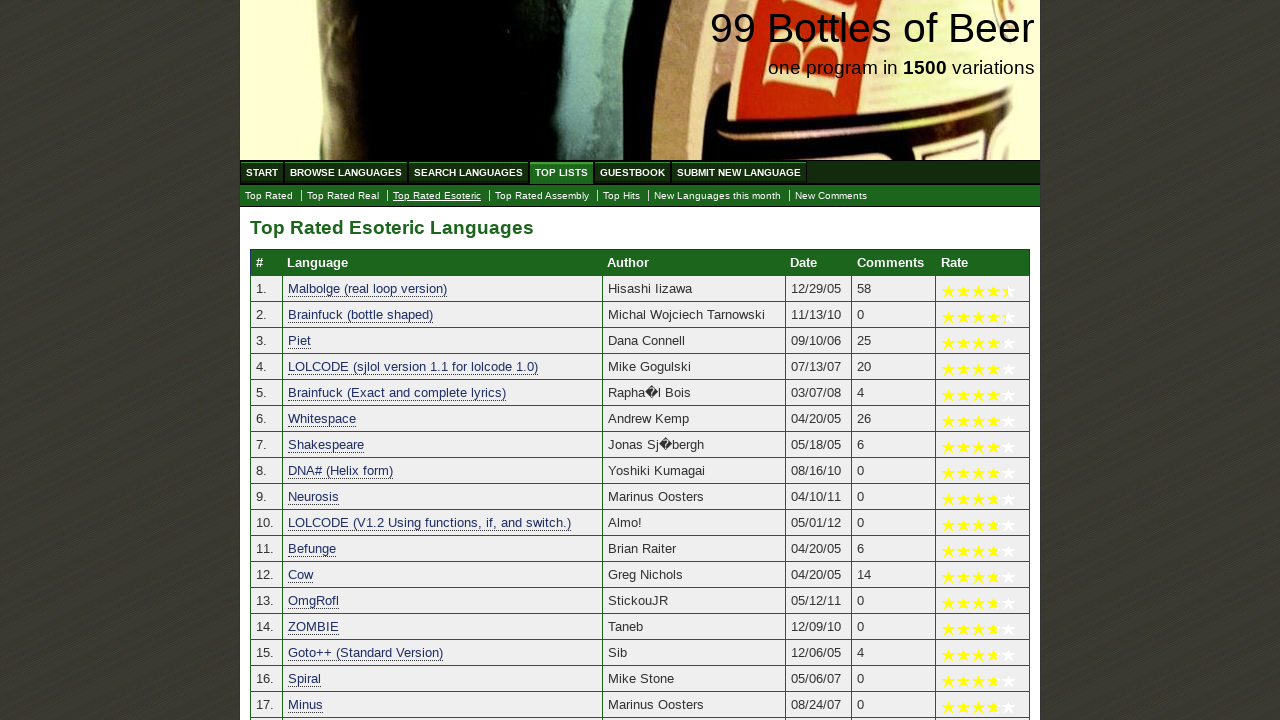

Esoteric languages category table loaded
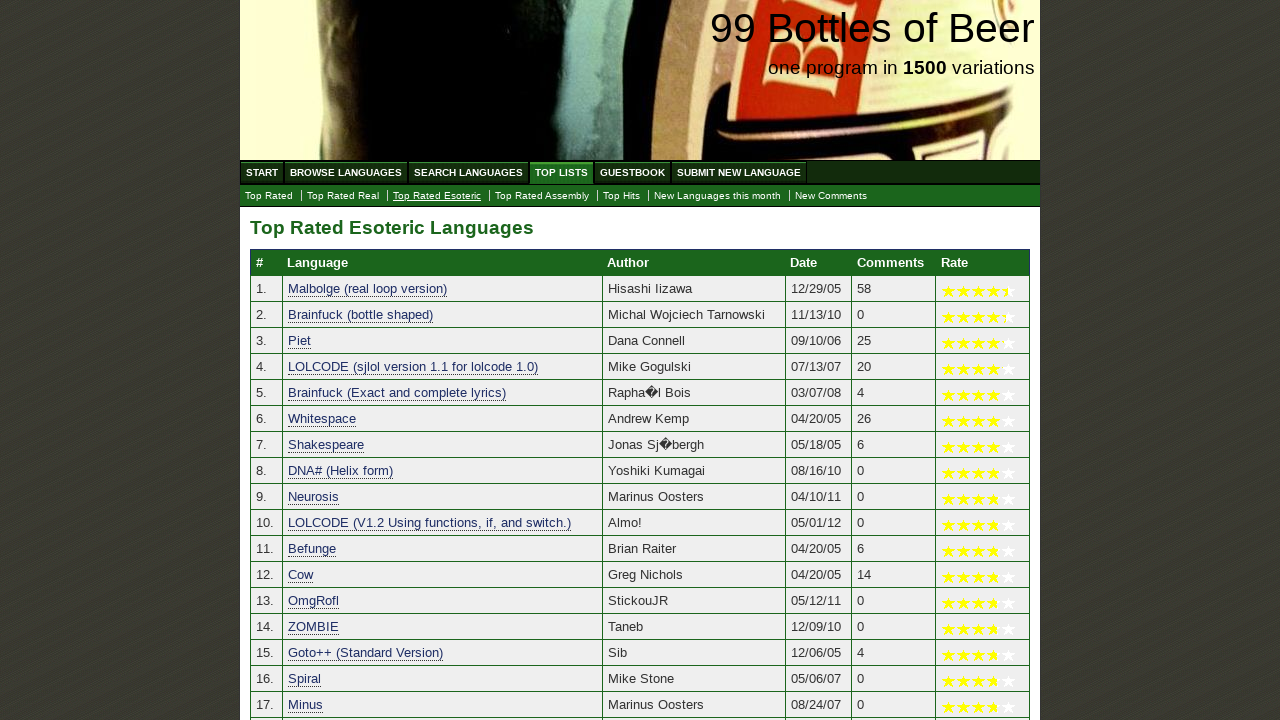

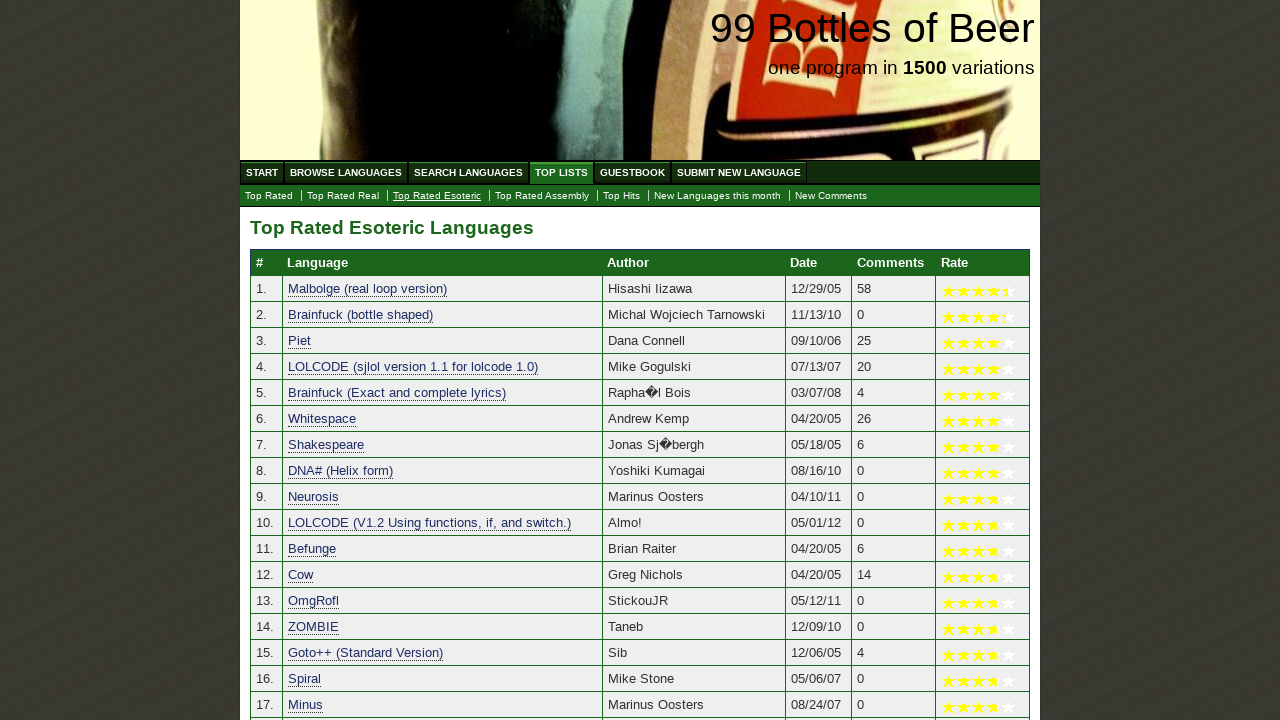